Tests dropdown selection functionality by selecting an option by value and verifying it is selected

Starting URL: https://the-internet.herokuapp.com/dropdown

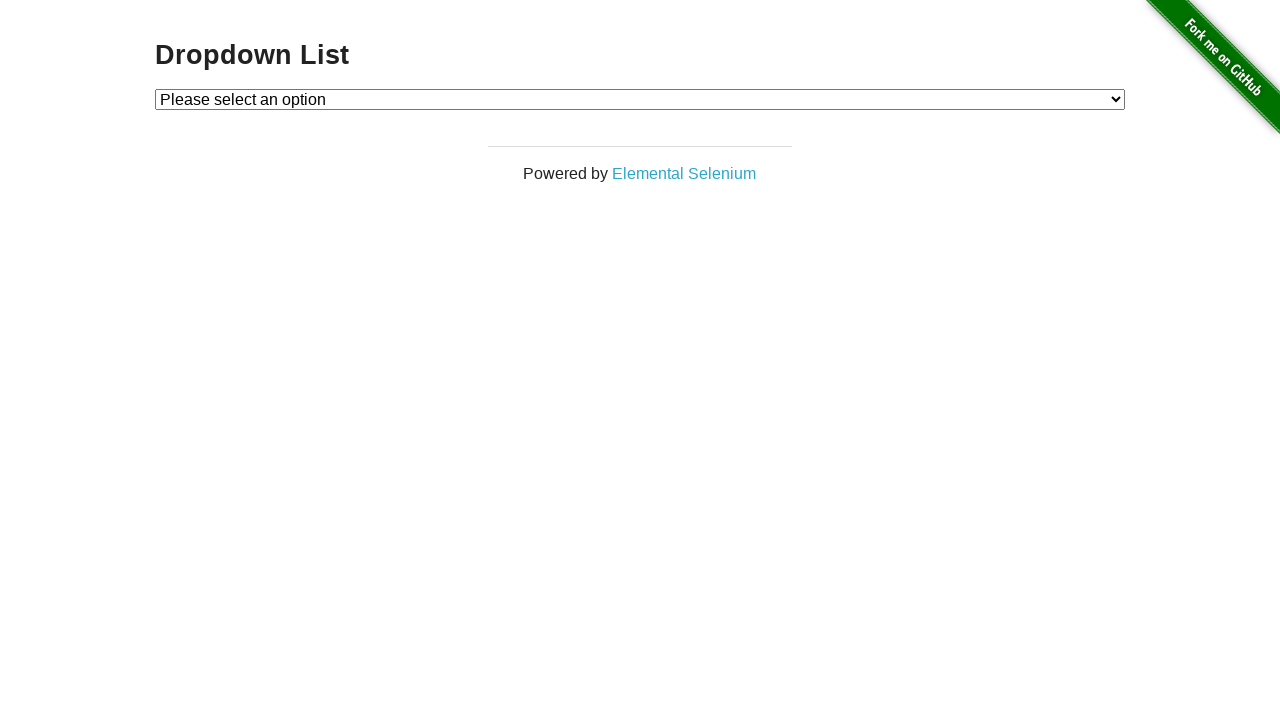

Selected option with value '1' from the dropdown on #dropdown
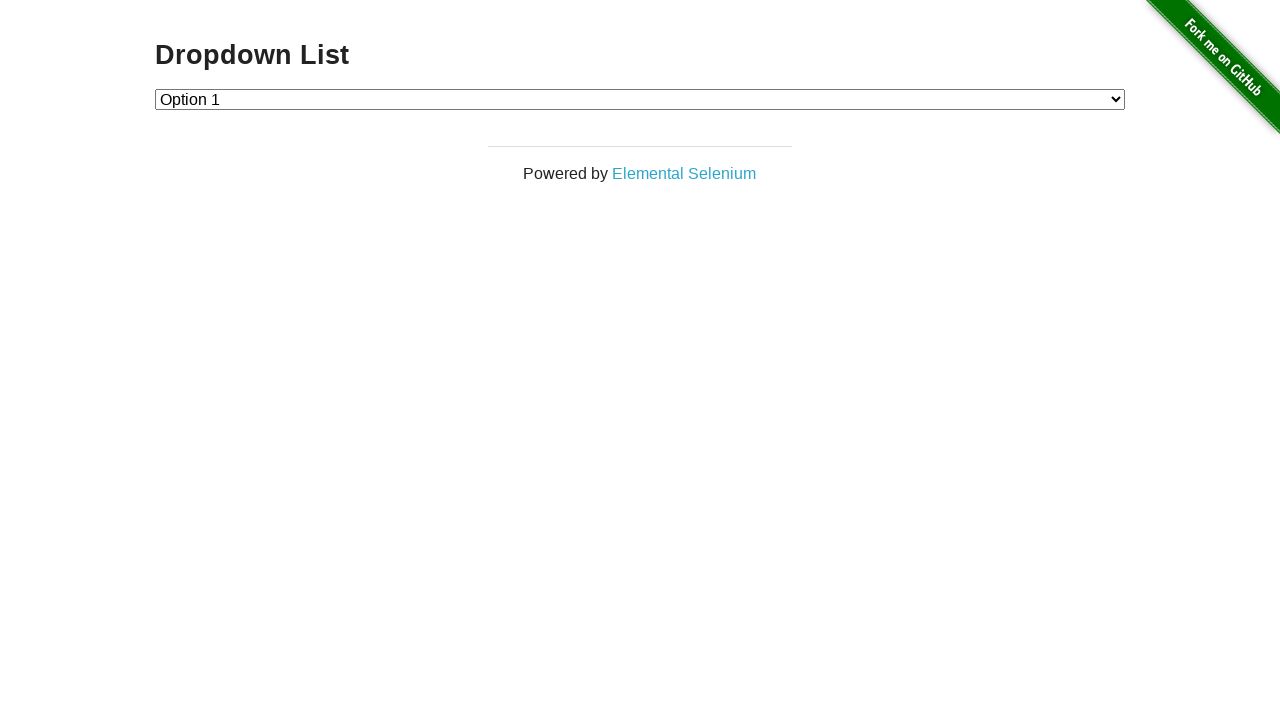

Retrieved the selected value from the dropdown
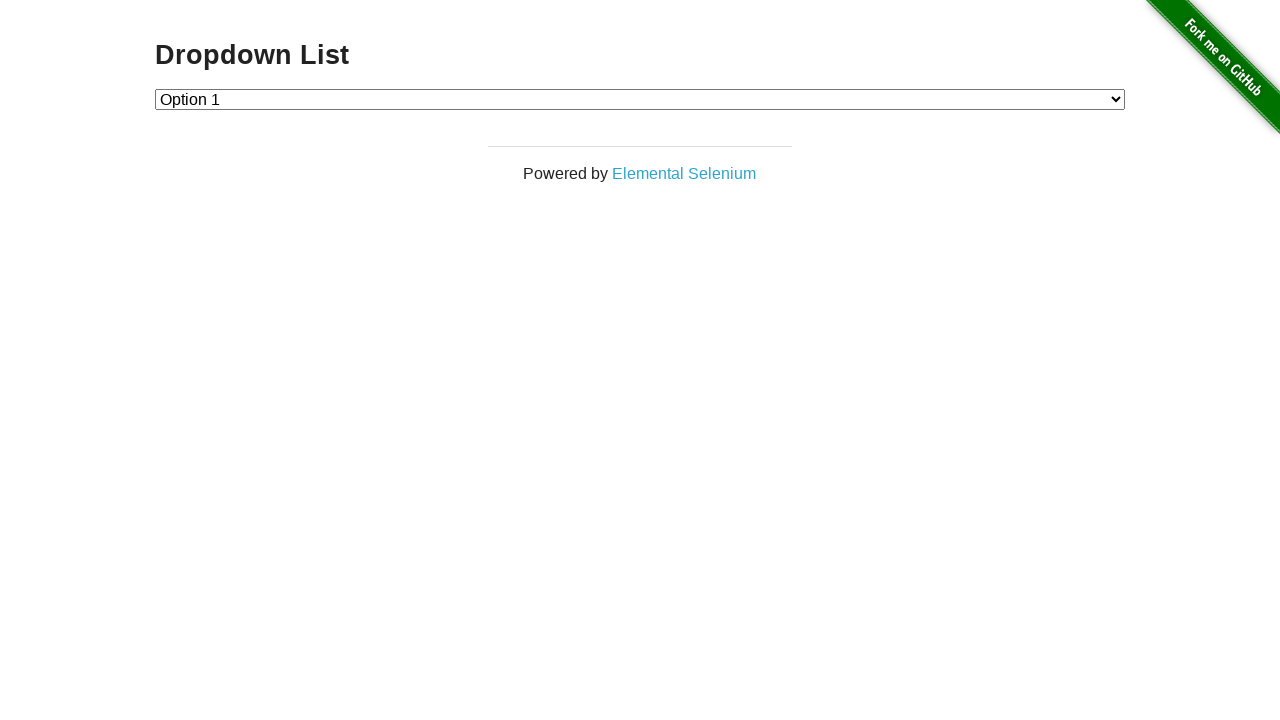

Verified that option '1' is selected in the dropdown
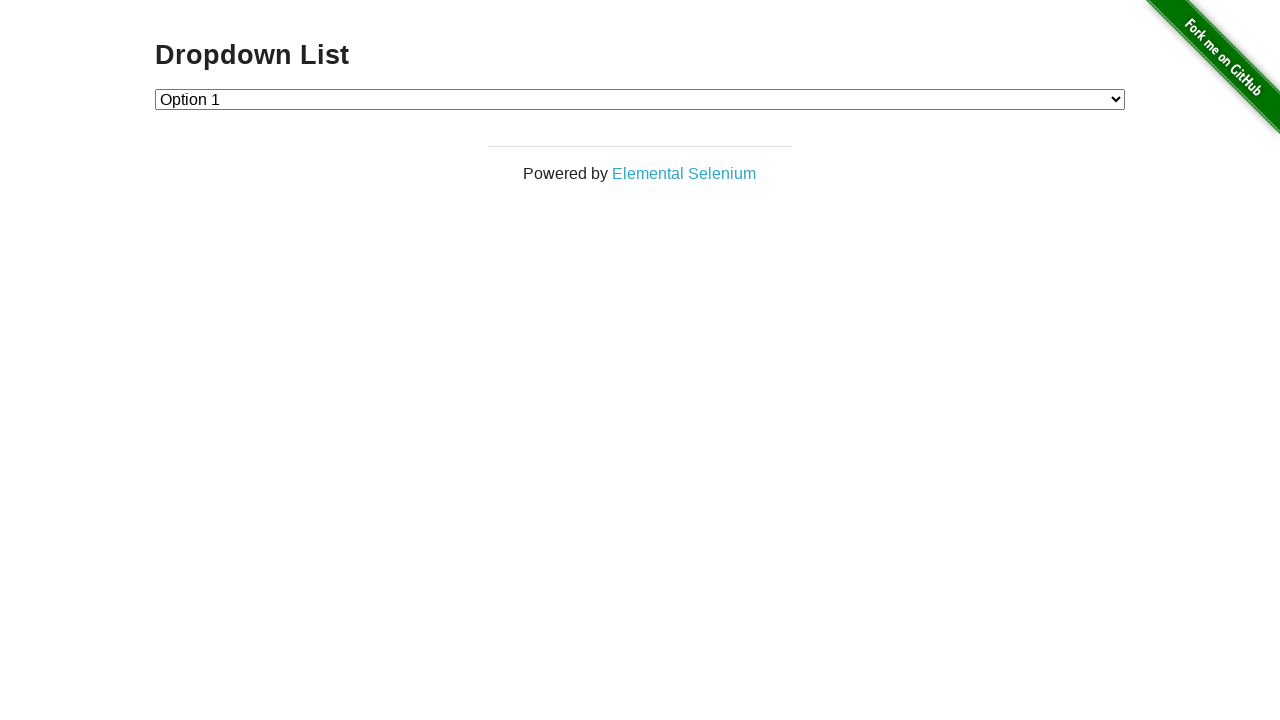

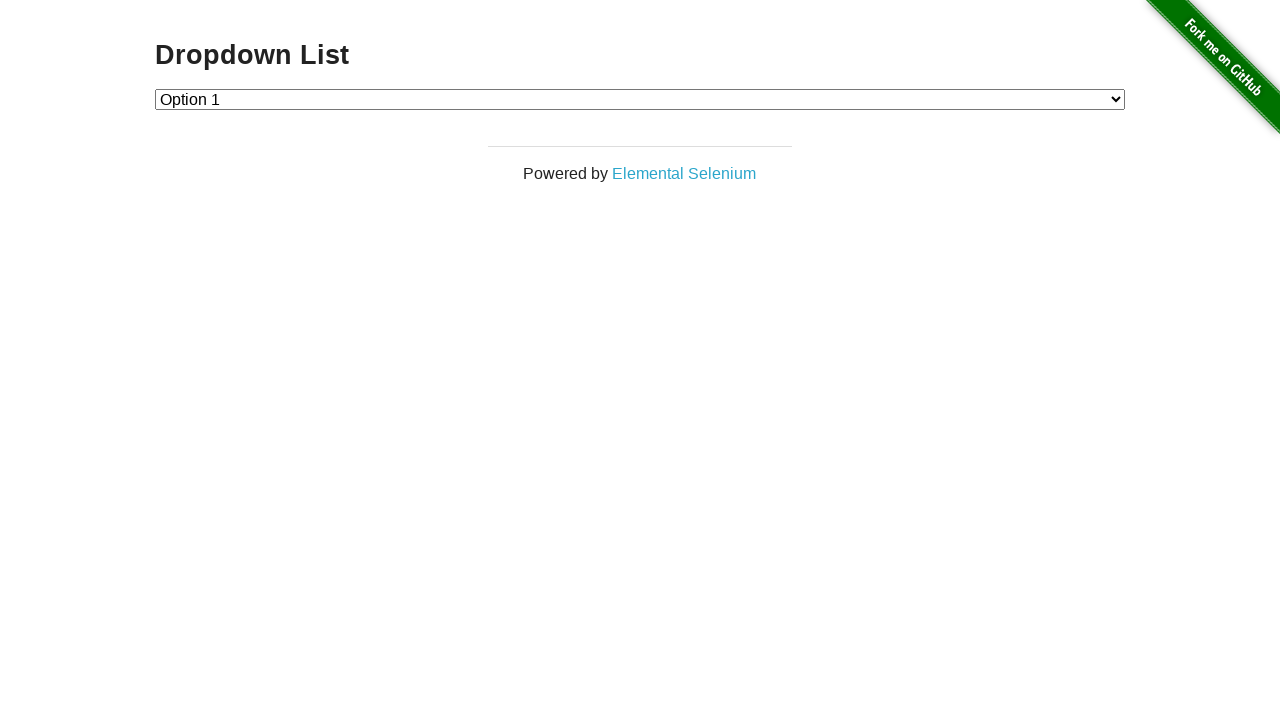